Tests Vue.js dropdown component using an alternative implementation to select "Second Option".

Starting URL: https://mikerodham.github.io/vue-dropdowns/

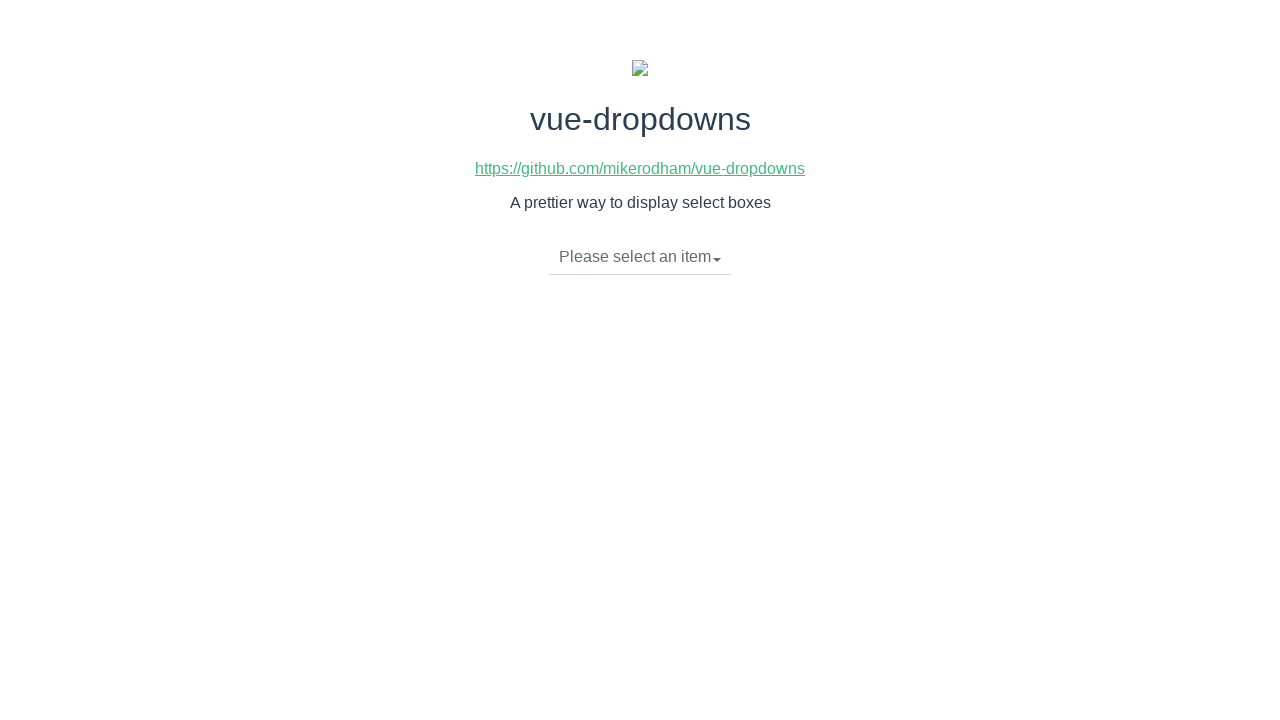

Clicked dropdown toggle to open Vue.js dropdown component at (640, 257) on li.dropdown-toggle
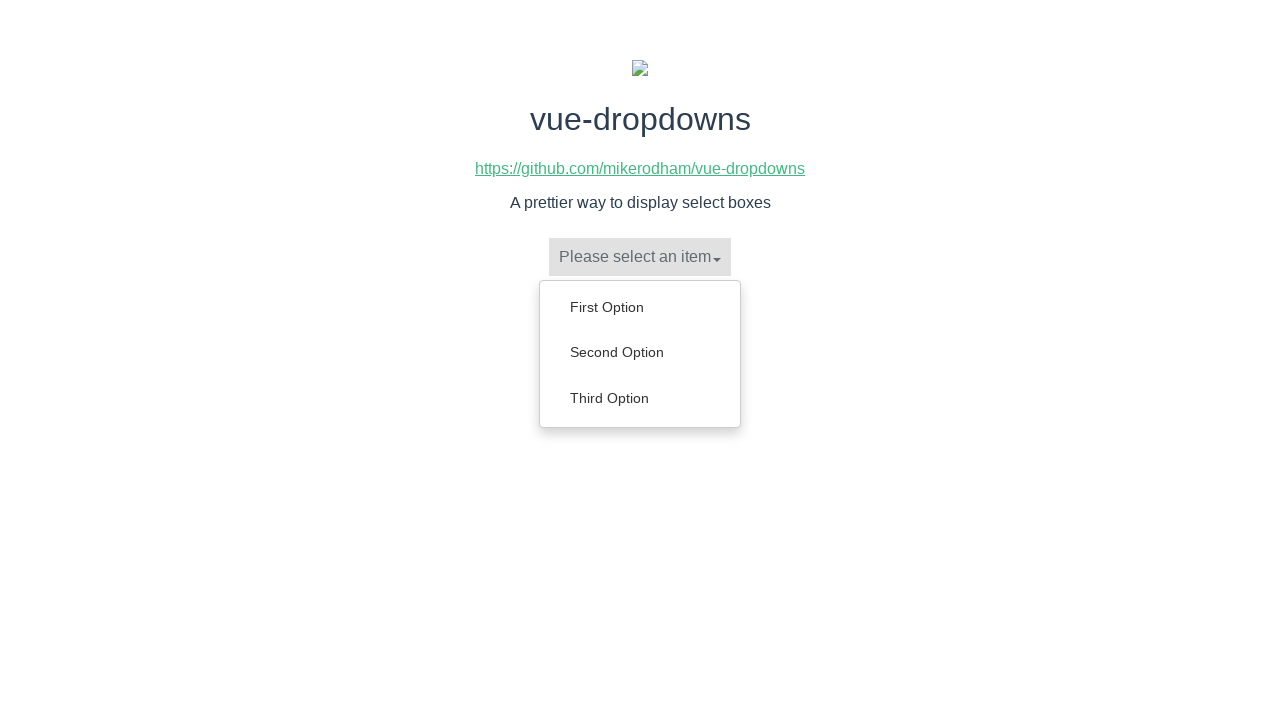

Waited for dropdown menu items to appear
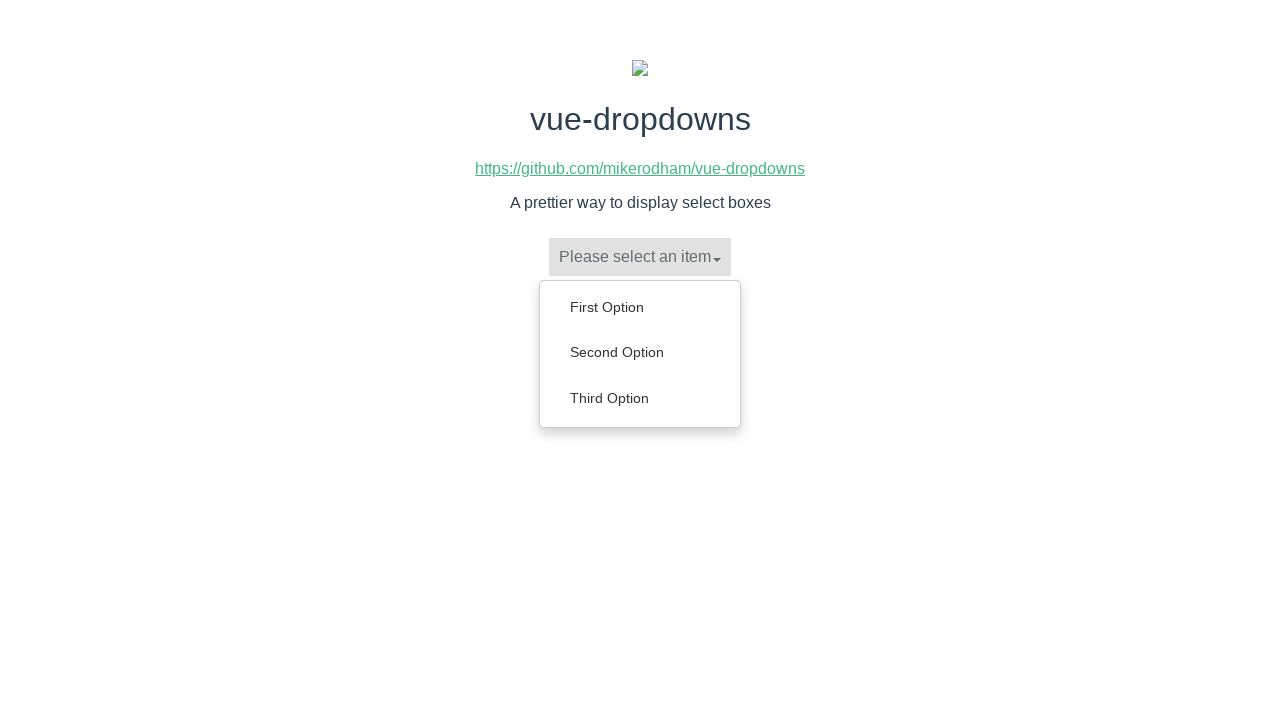

Selected 'Second Option' from dropdown menu at (640, 352) on ul.dropdown-menu a:has-text('Second Option')
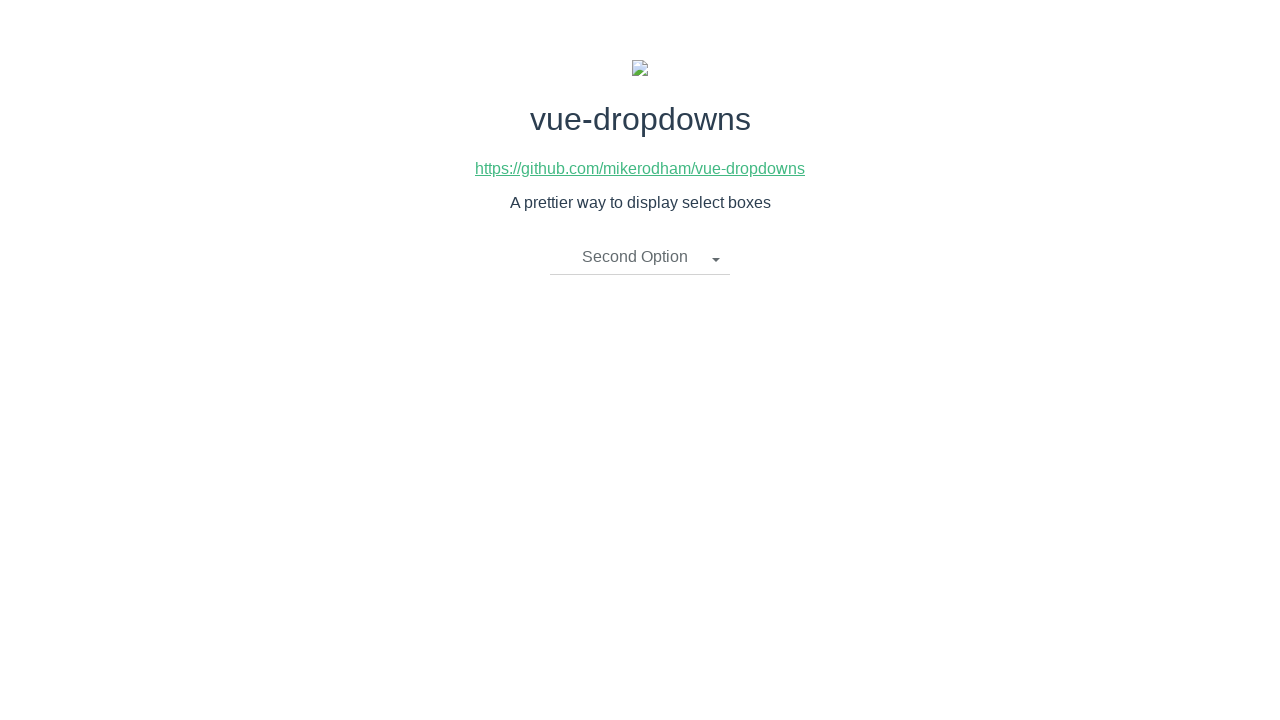

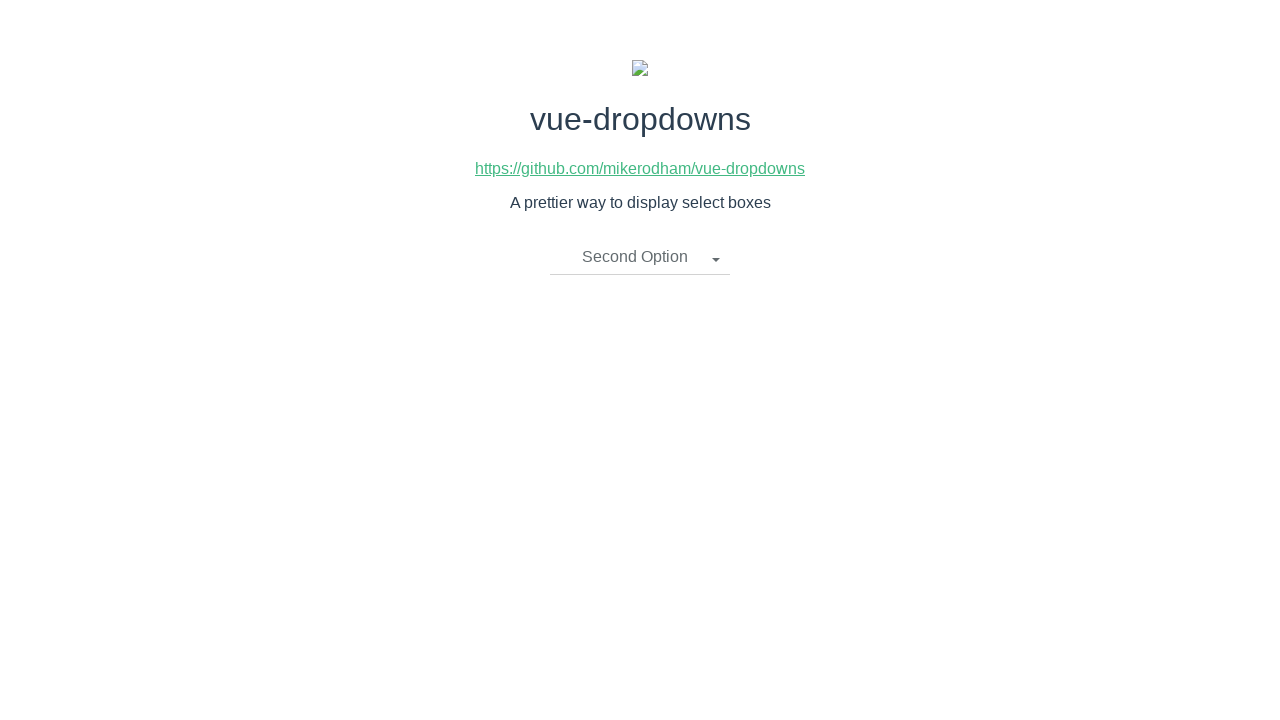